Tests a calculator form by reading two numbers, calculating their sum, selecting the result from a dropdown, and submitting the form

Starting URL: http://suninjuly.github.io/selects1.html

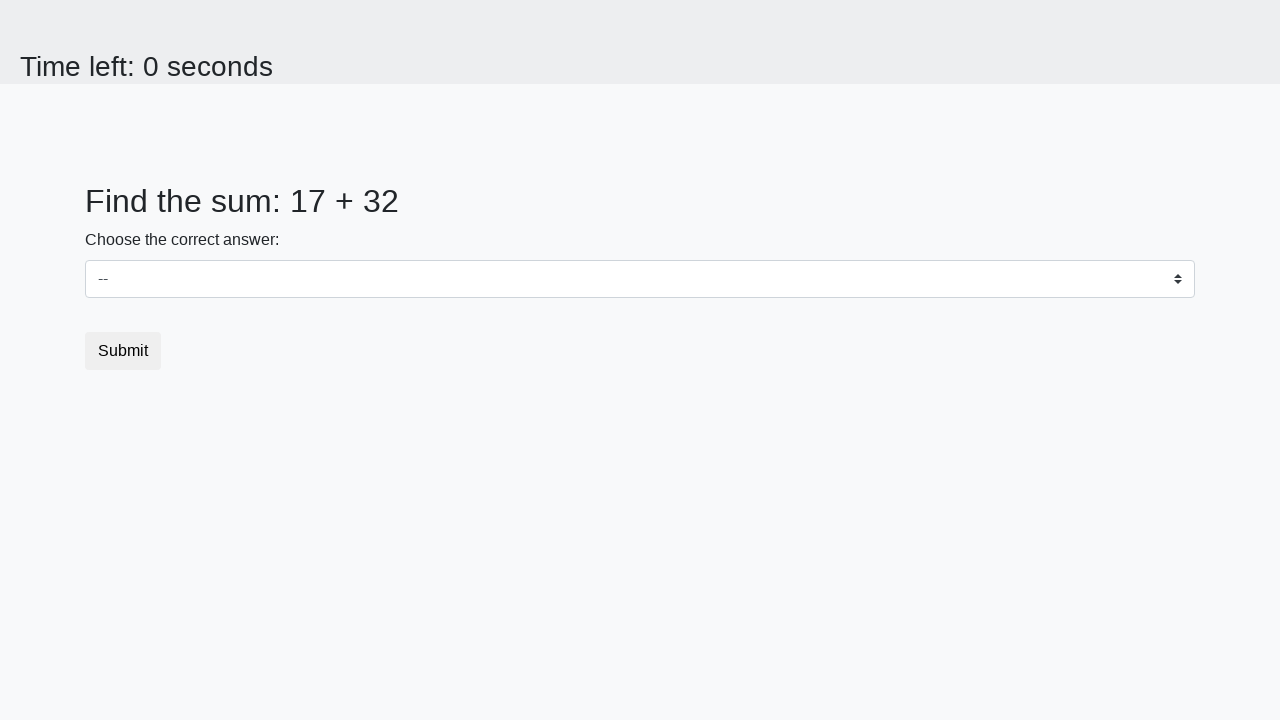

Retrieved first number from #num1 element
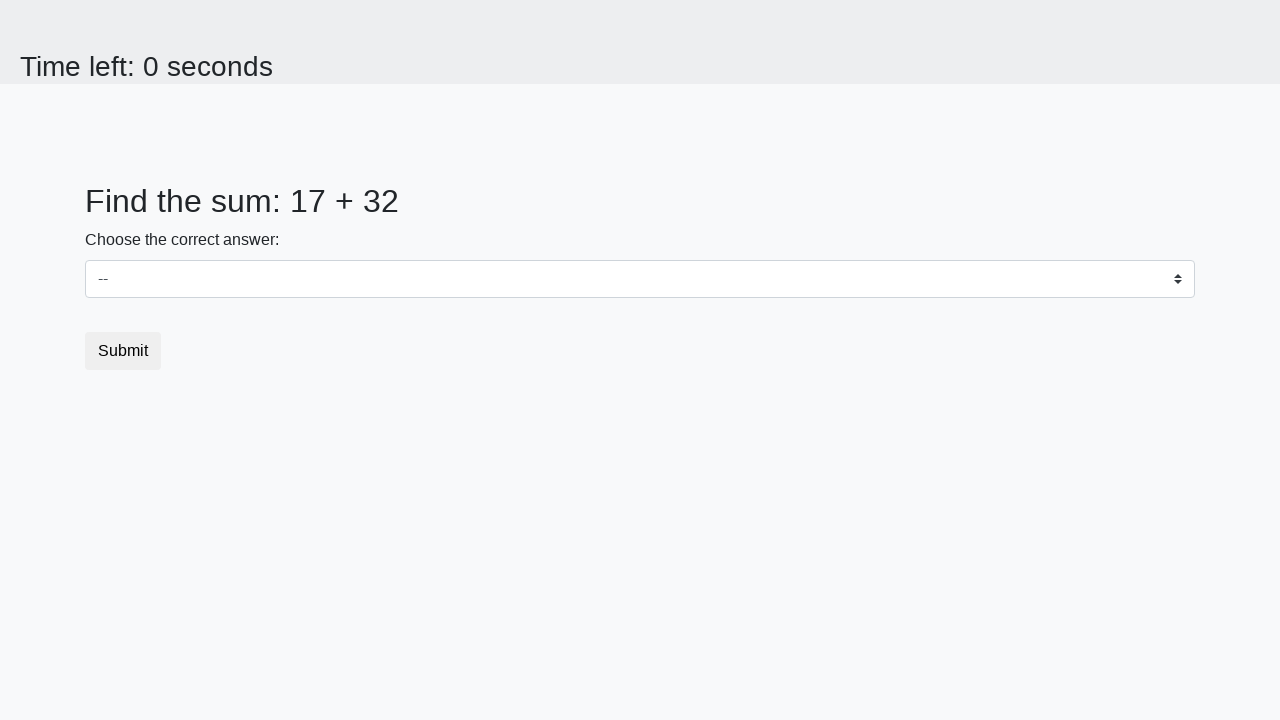

Retrieved second number from #num2 element
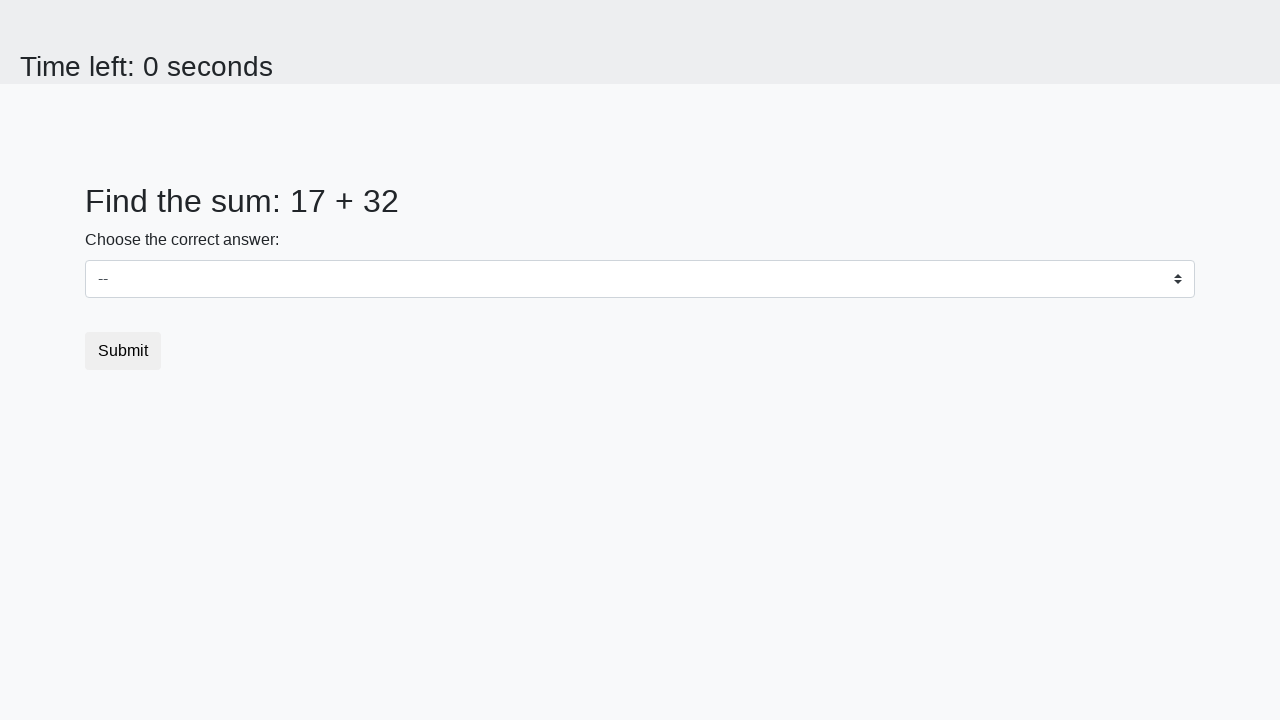

Calculated sum: 17 + 32 = 49
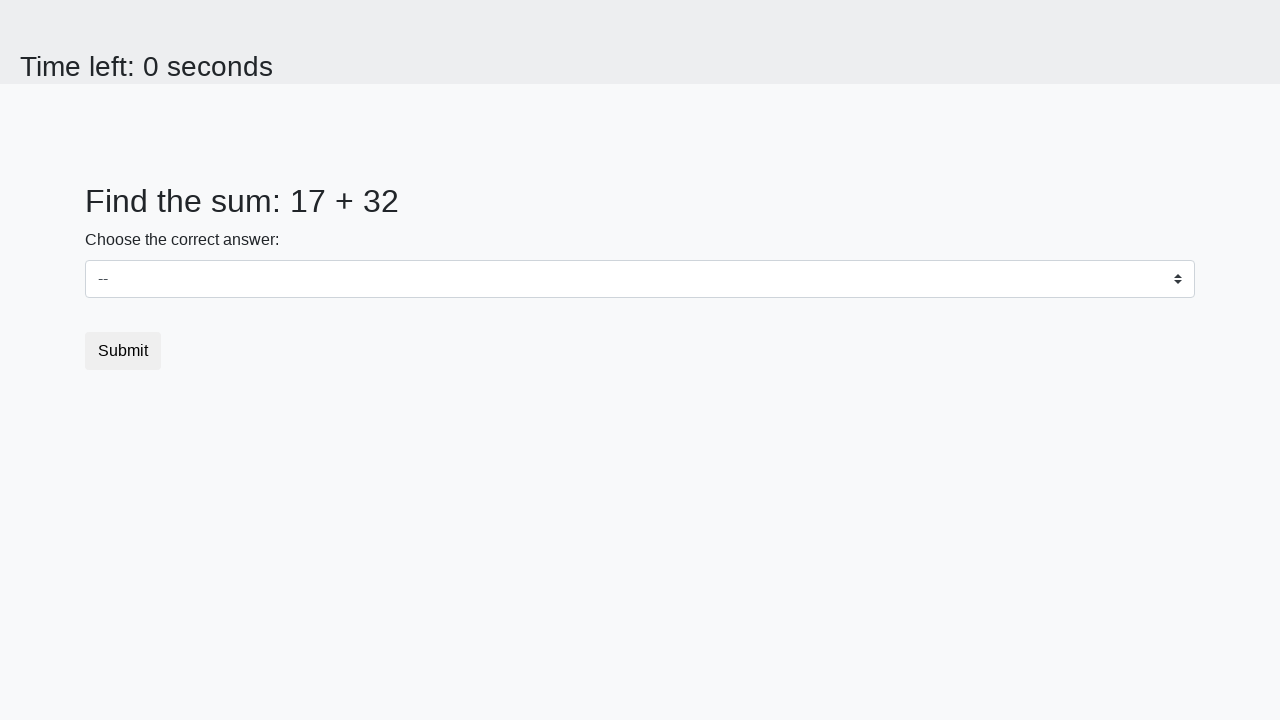

Selected calculated result '49' from dropdown on select
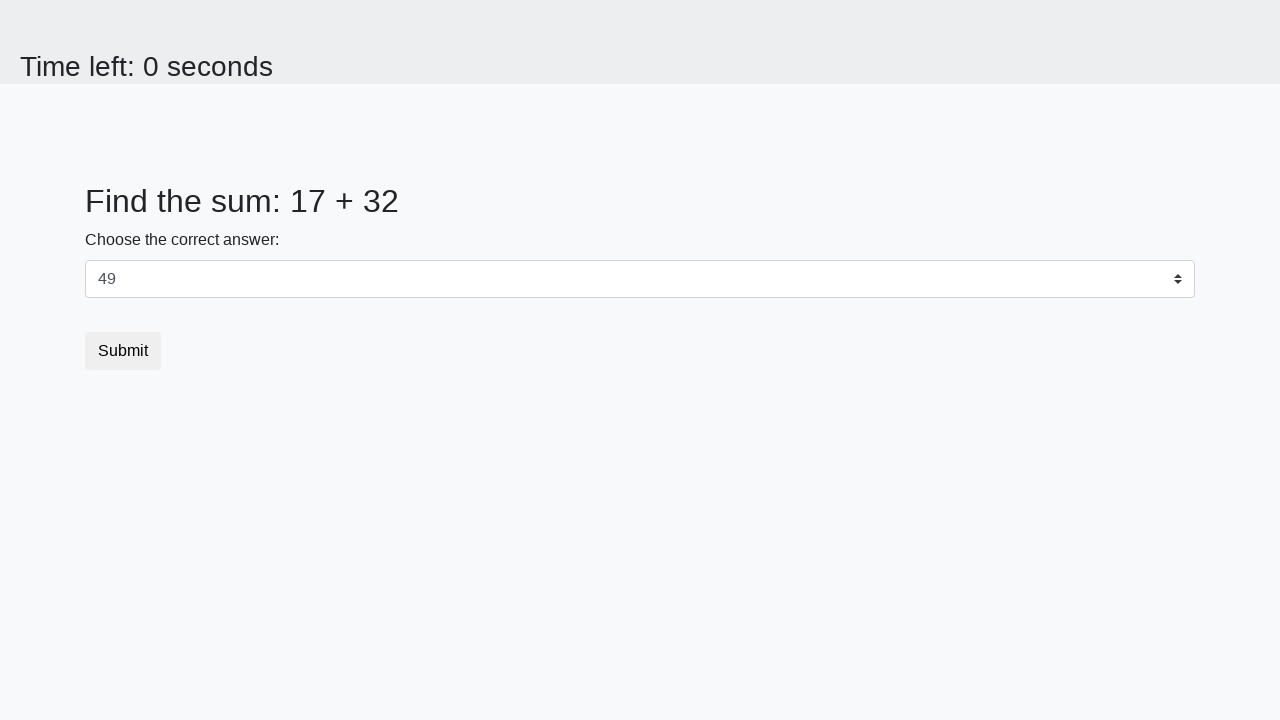

Clicked submit button to submit the form at (123, 351) on button.btn
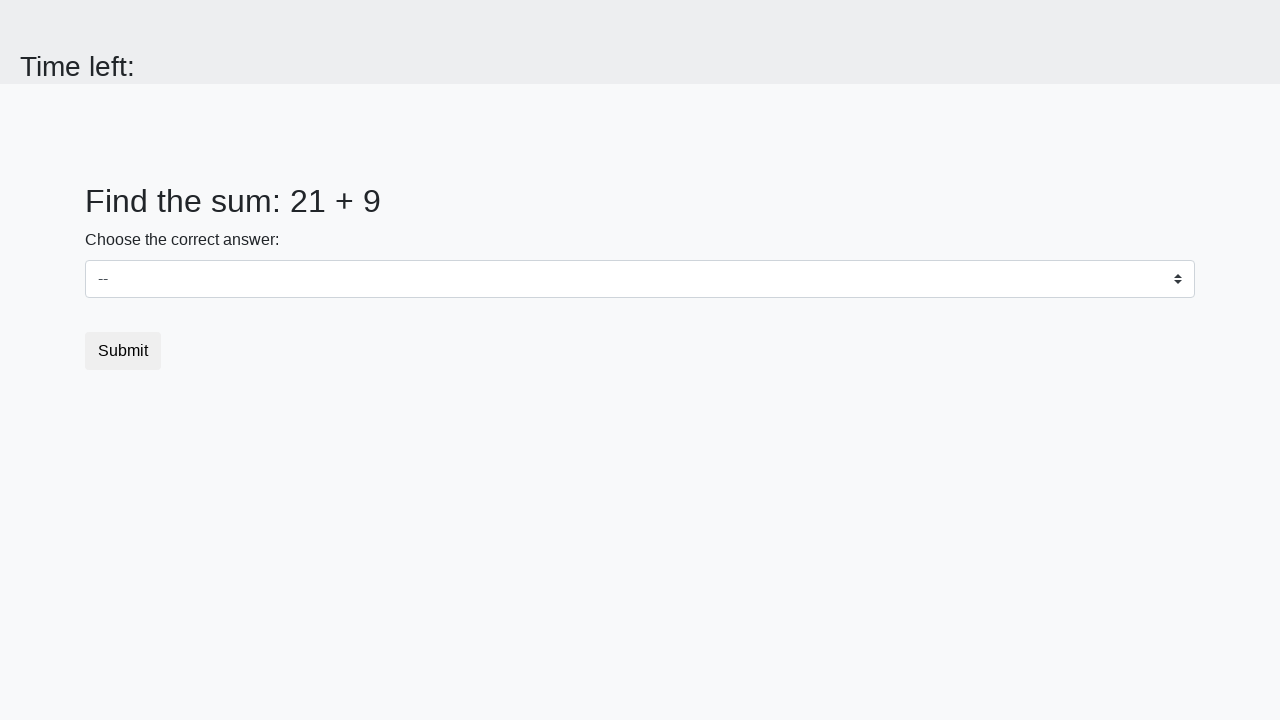

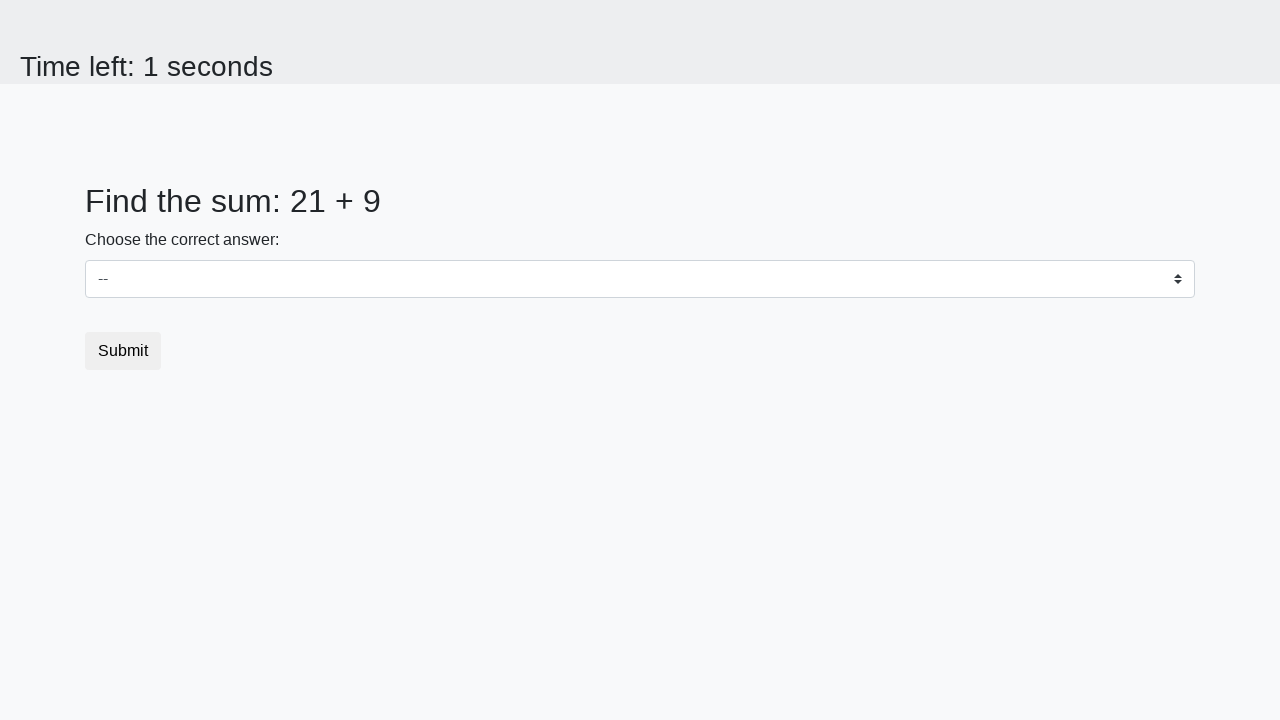